Tests submitting the HTML form in the W3Schools tutorial by clicking the submit button within the iframe

Starting URL: https://www.w3schools.com/html/tryit.asp?filename=tryhtml_form_submit

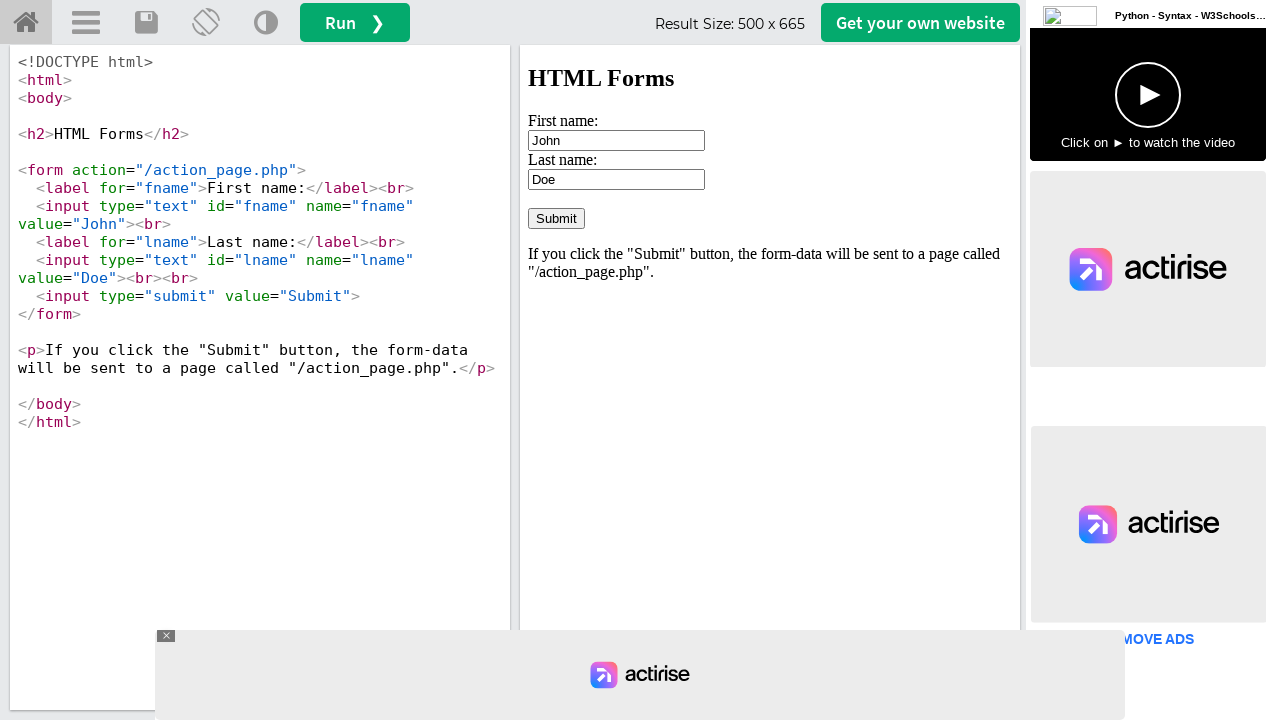

Located the iframeResult frame containing the form
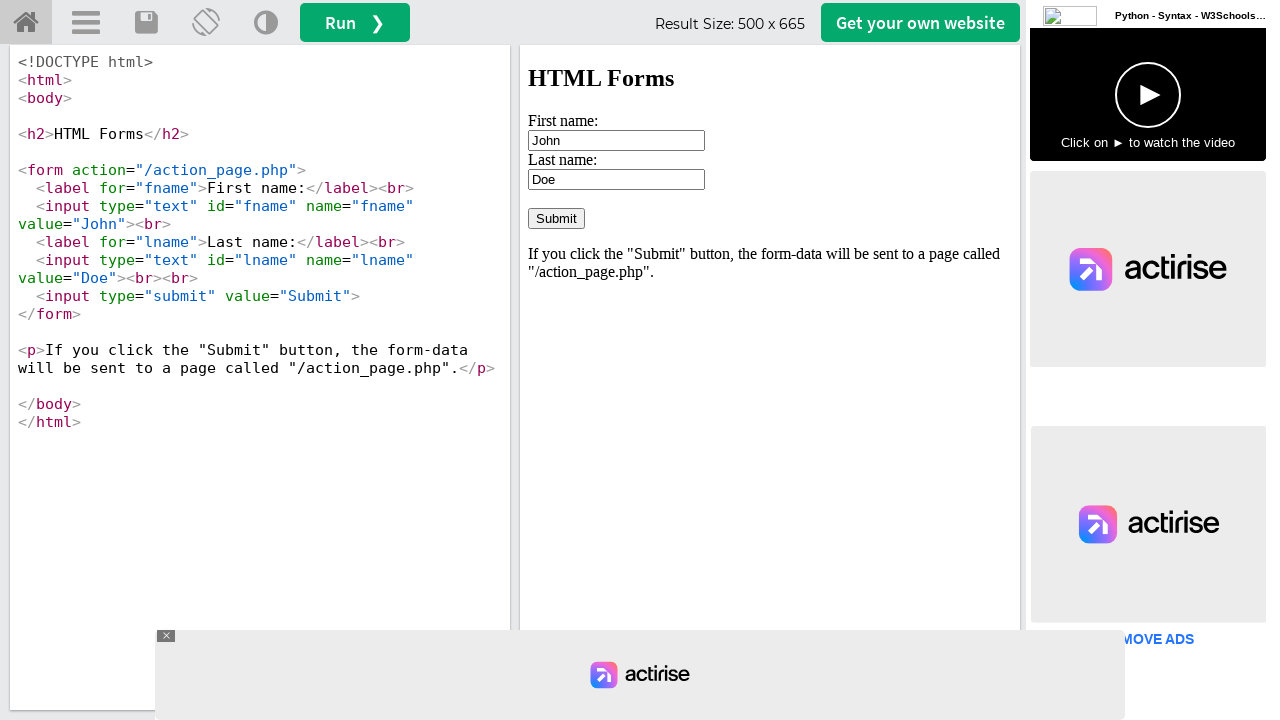

Clicked the submit button within the iframe at (556, 218) on #iframeResult >> internal:control=enter-frame >> input[type='submit']
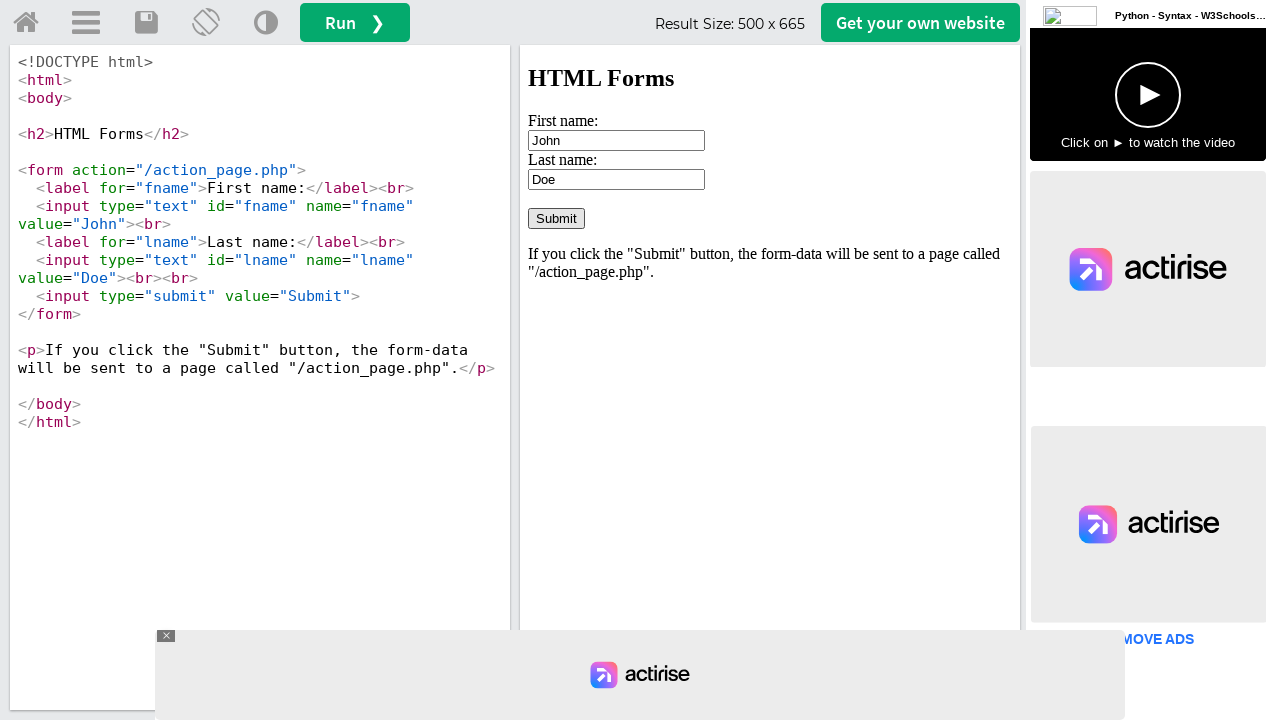

Waited for form submission to complete (2000ms)
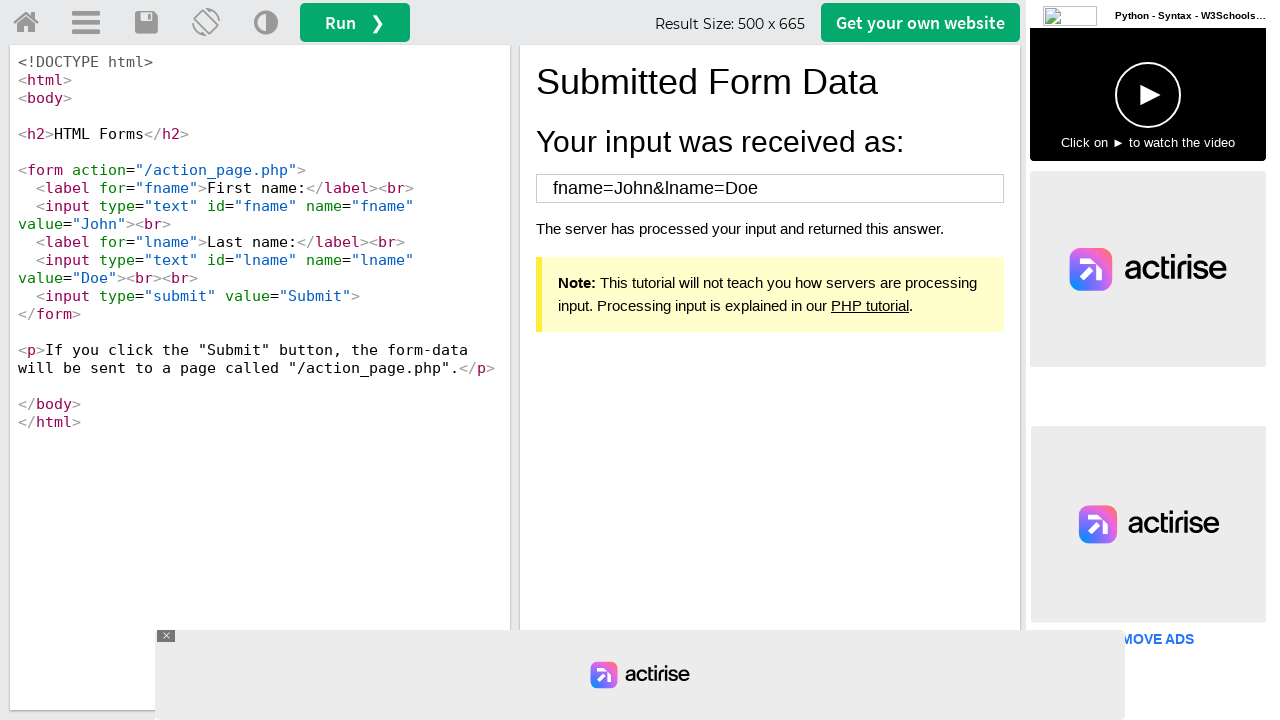

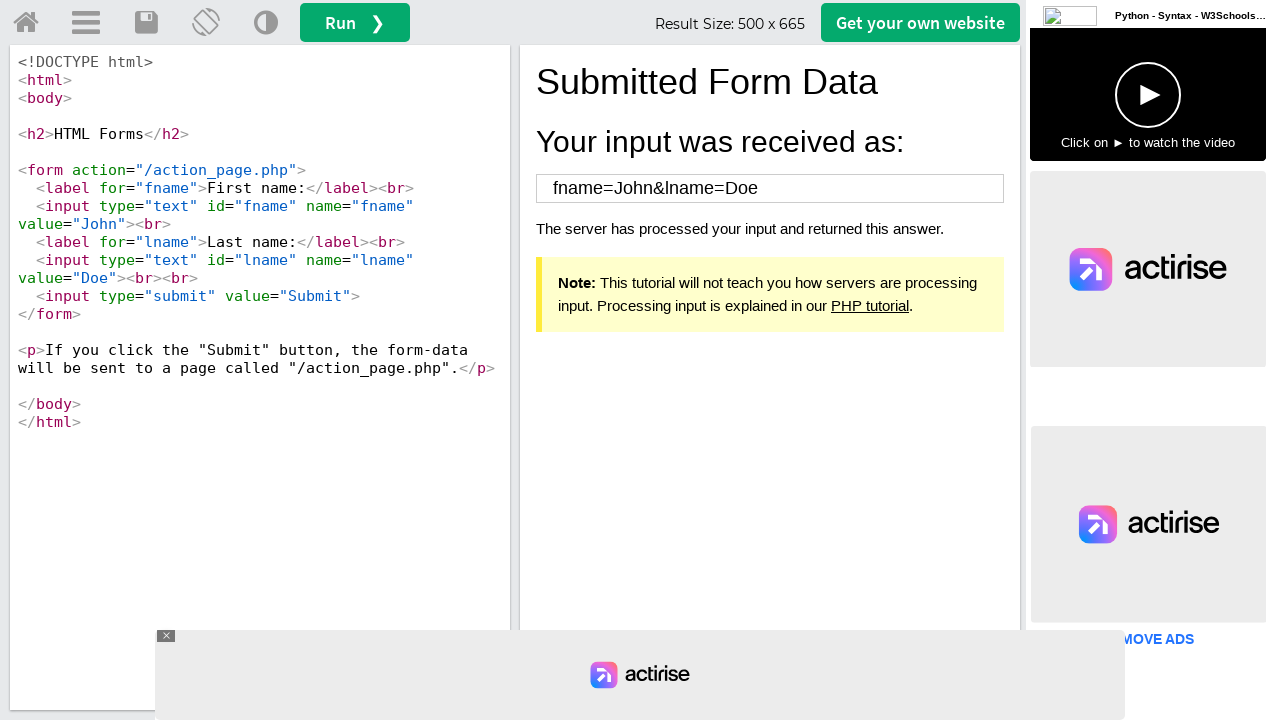